Navigates to Axis Bank website and waits for the page to load completely

Starting URL: https://www.axisbank.com/

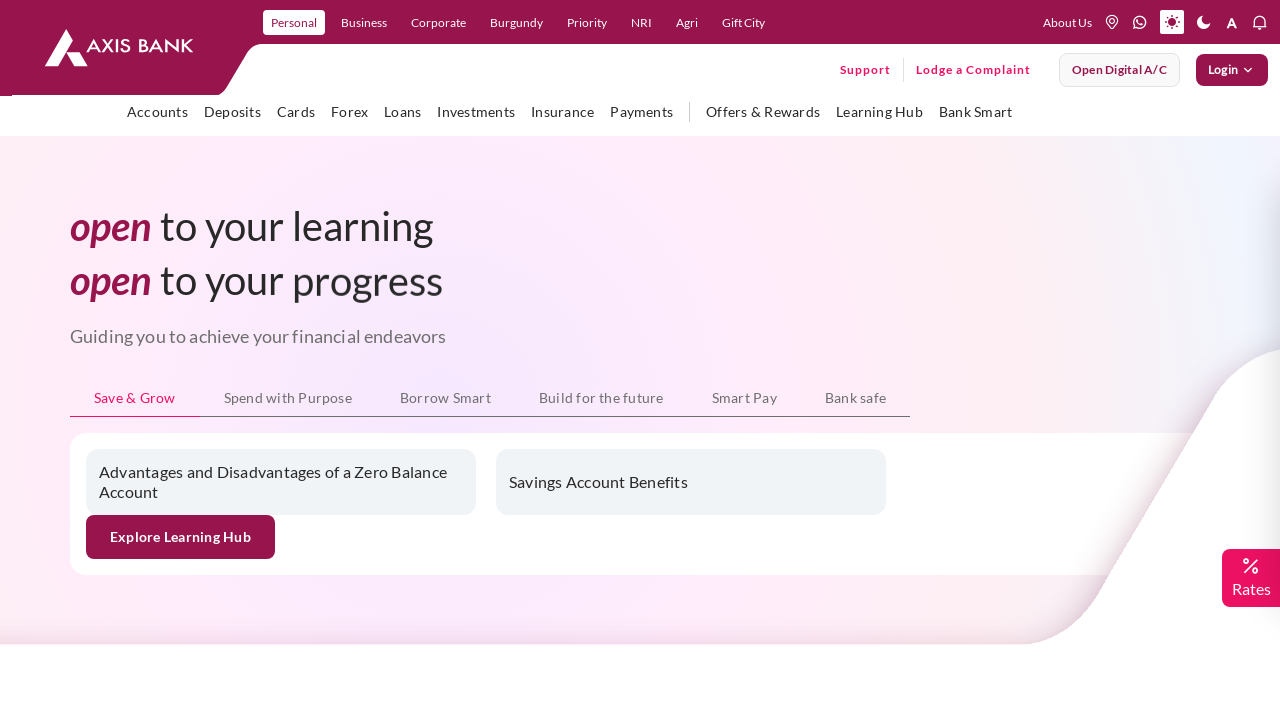

Navigated to Axis Bank website
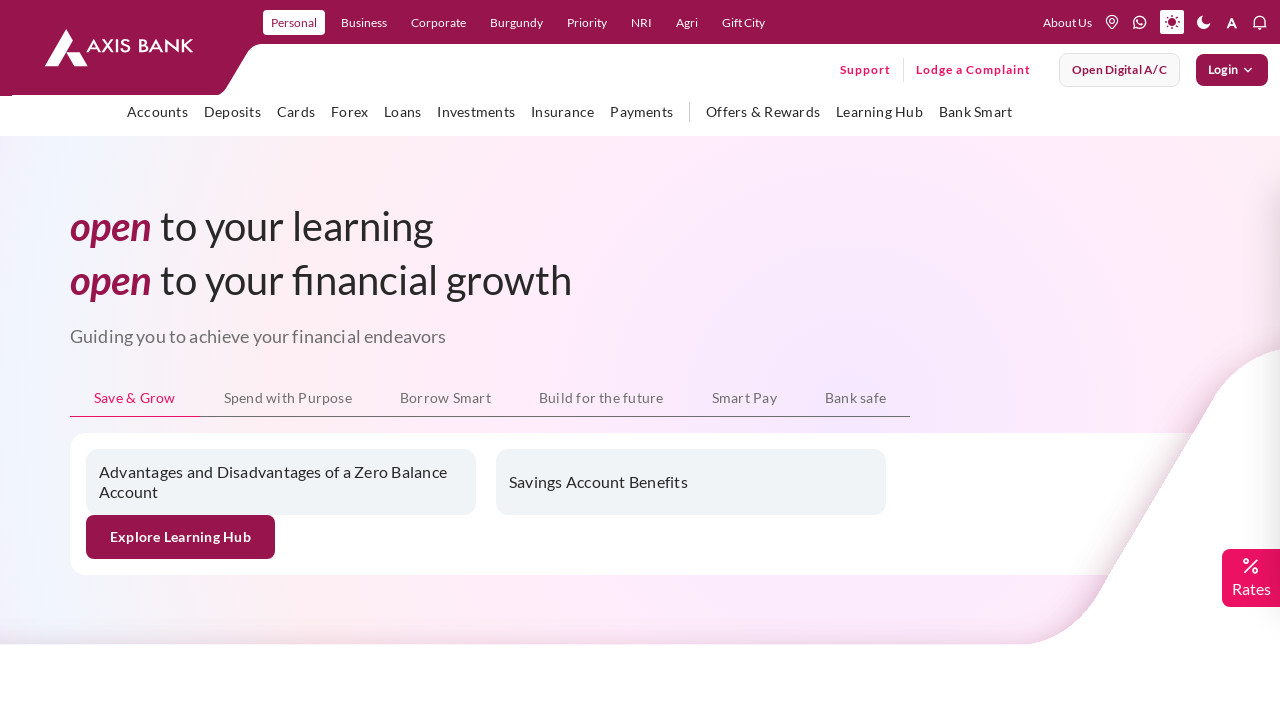

Page loaded completely - networkidle state reached
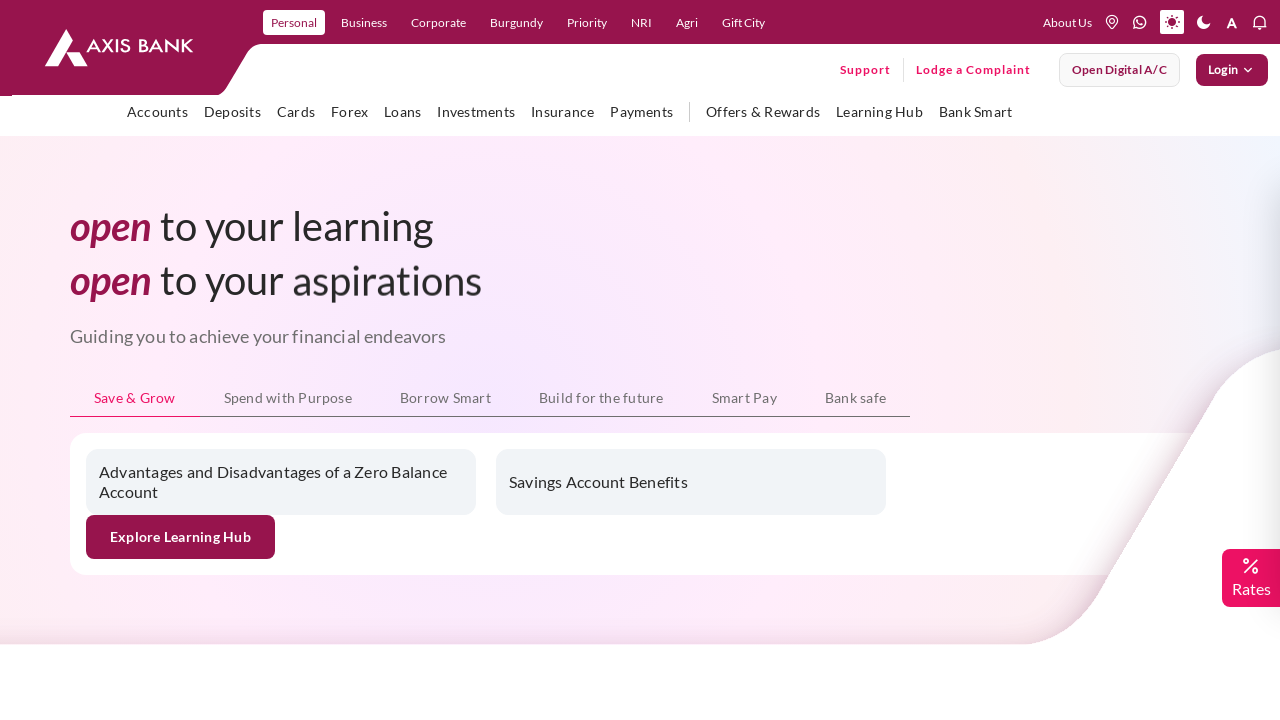

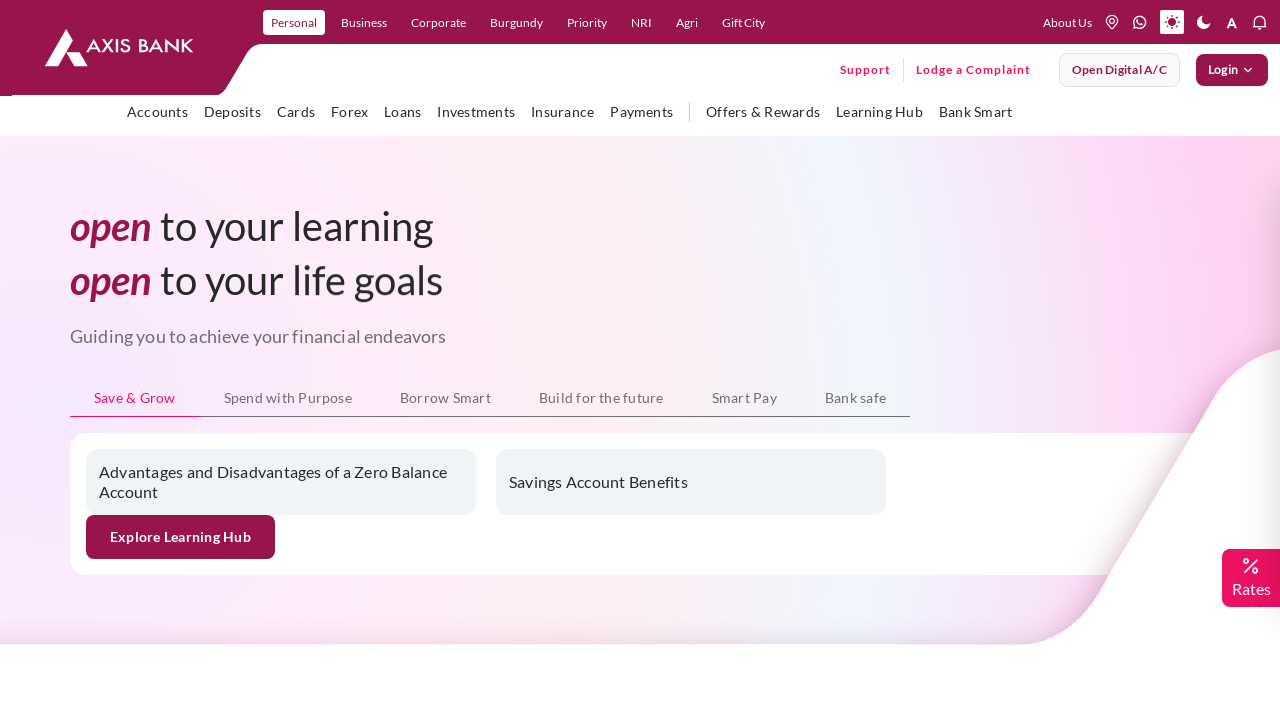